Tests double-click functionality by switching to an iframe and double-clicking on text to verify its color changes to red

Starting URL: https://www.w3schools.com/tags/tryit.asp?filename=tryhtml5_ev_ondblclick2

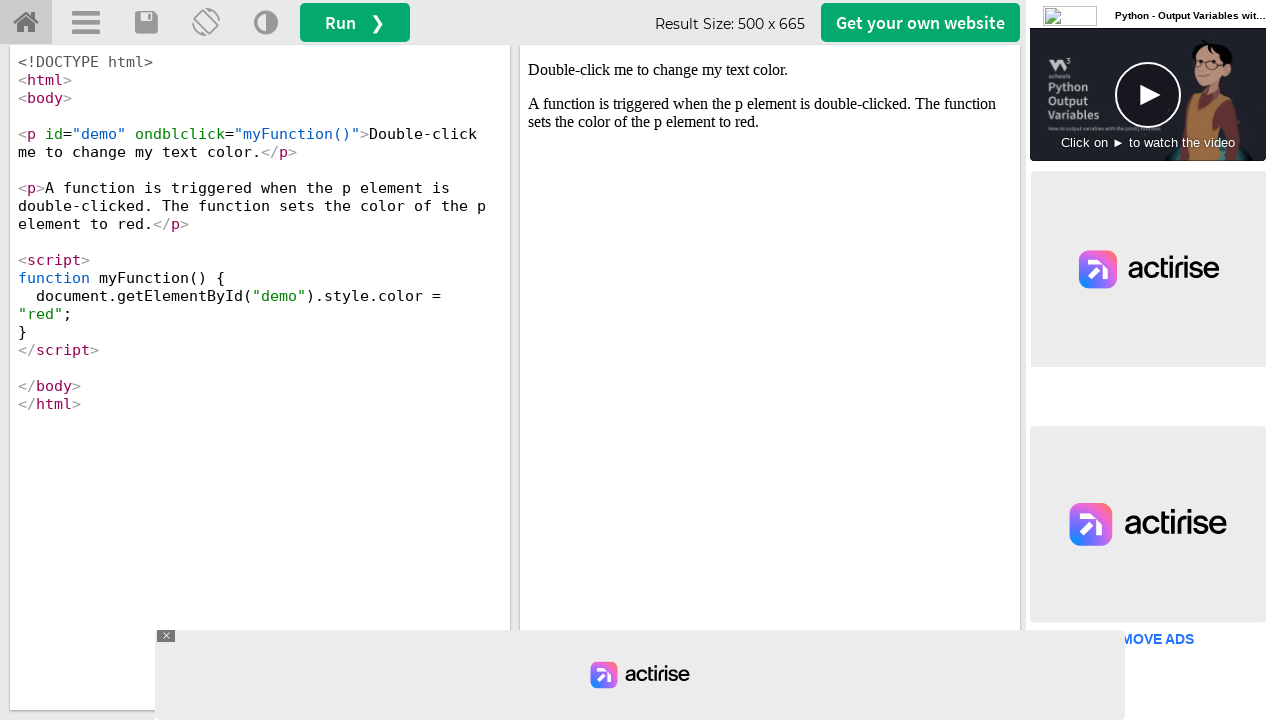

Switched to iframeResult iframe
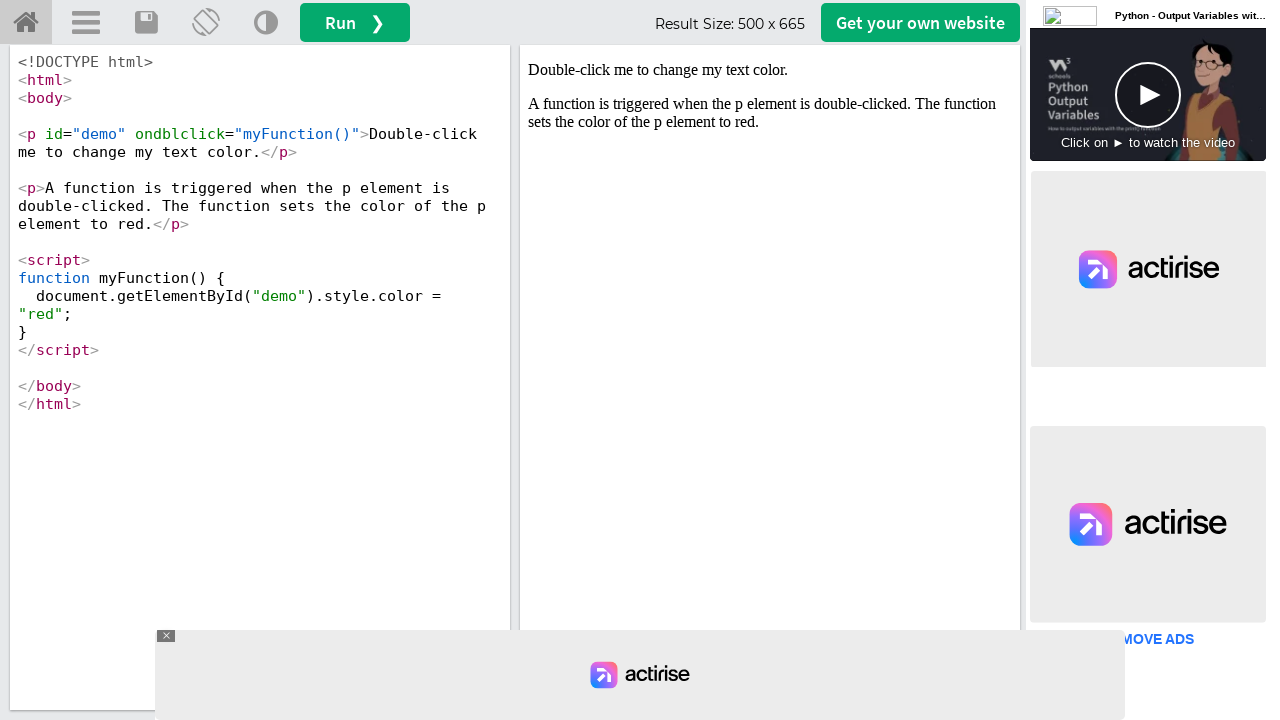

Located demo paragraph element with id='demo'
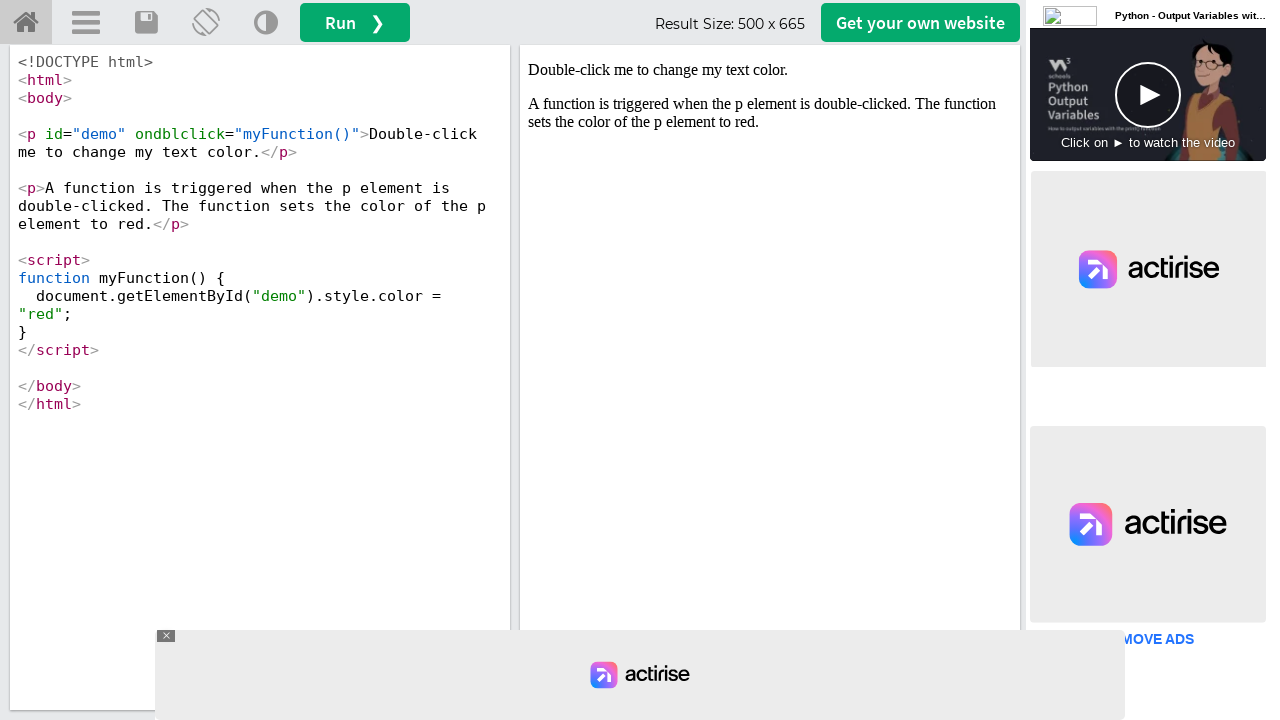

Double-clicked on demo text element at (770, 70) on xpath=//p[@id='demo']
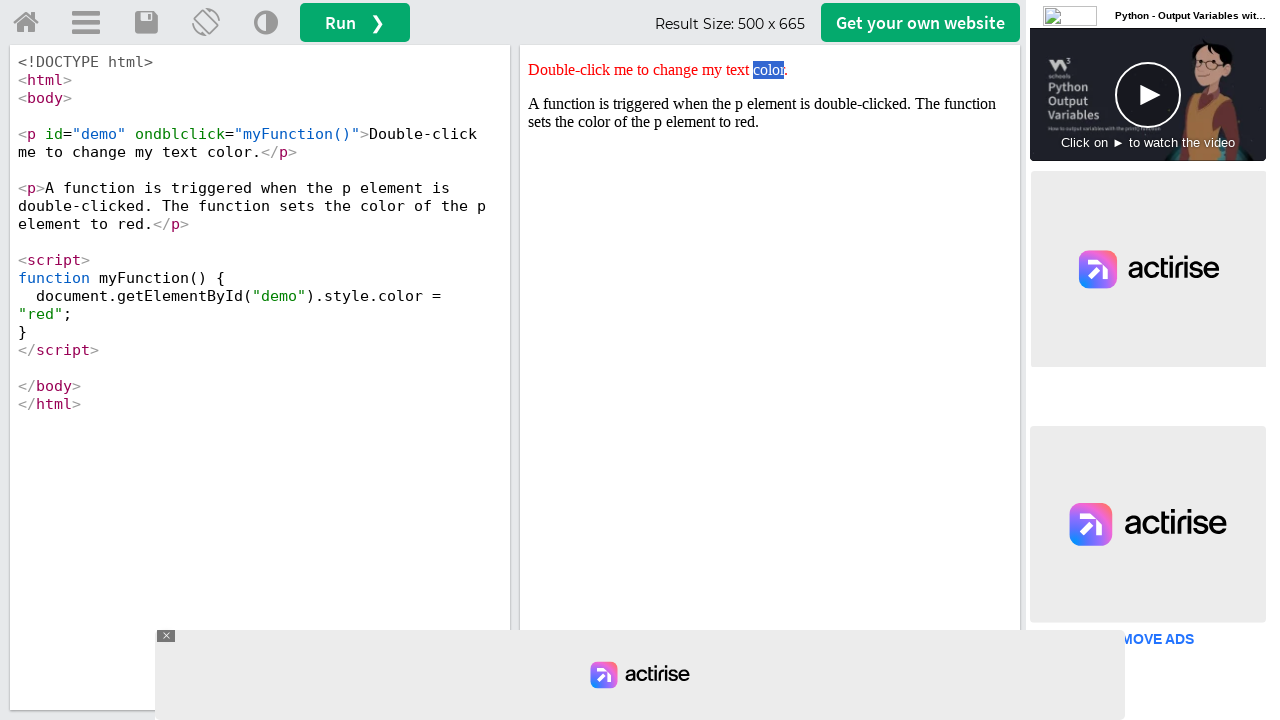

Waited 500ms for style to be applied
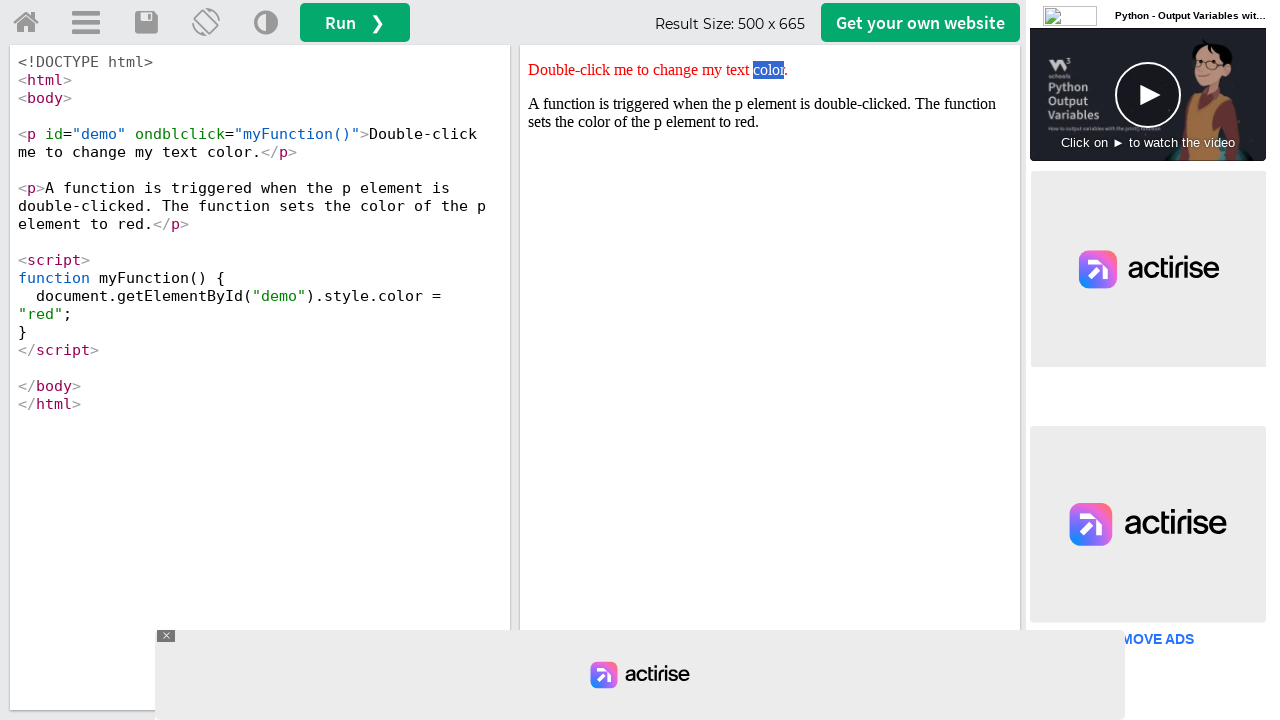

Verified that text color changed to red
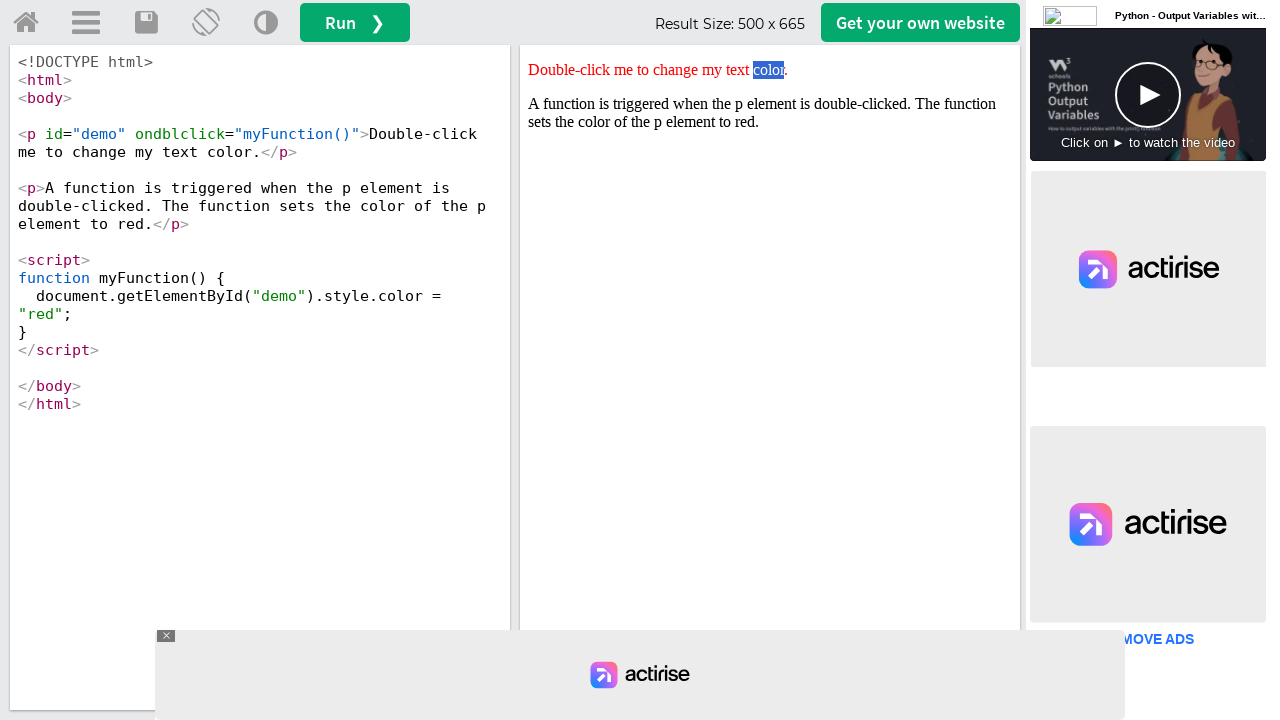

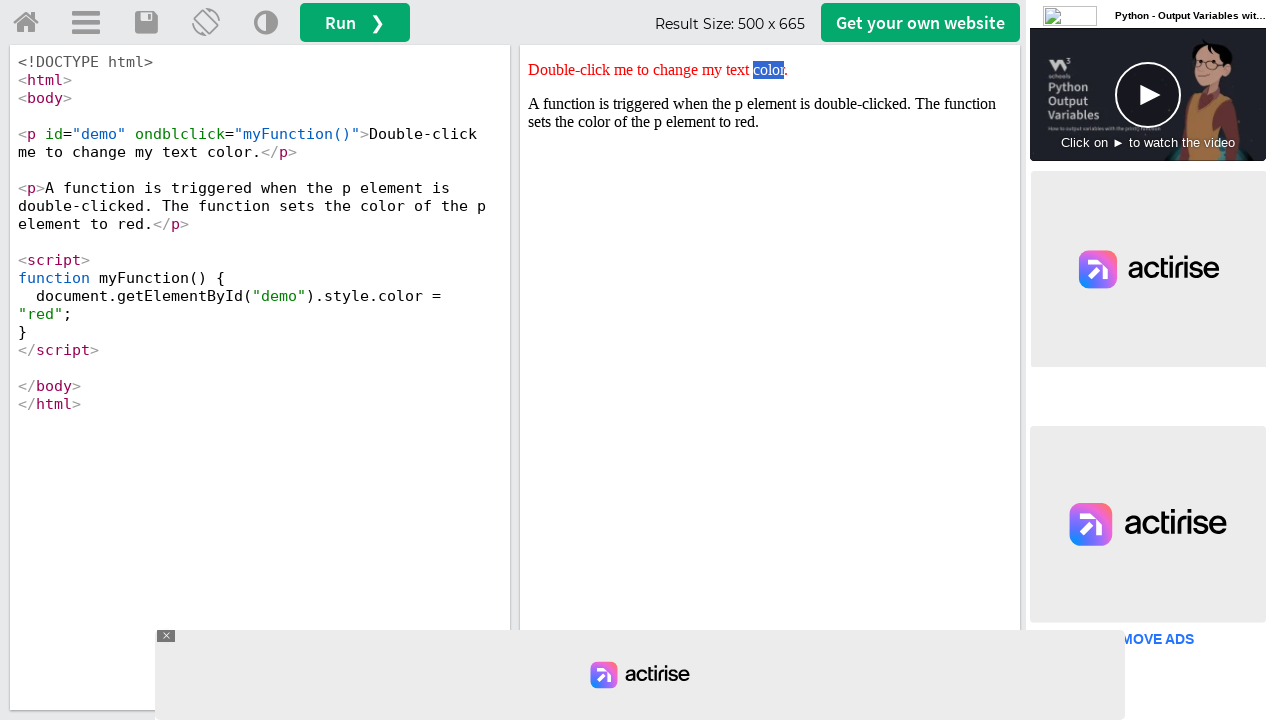